Navigates to a form page and fills in the first name field with a test value

Starting URL: http://secure-retreat-92358.herokuapp.com/

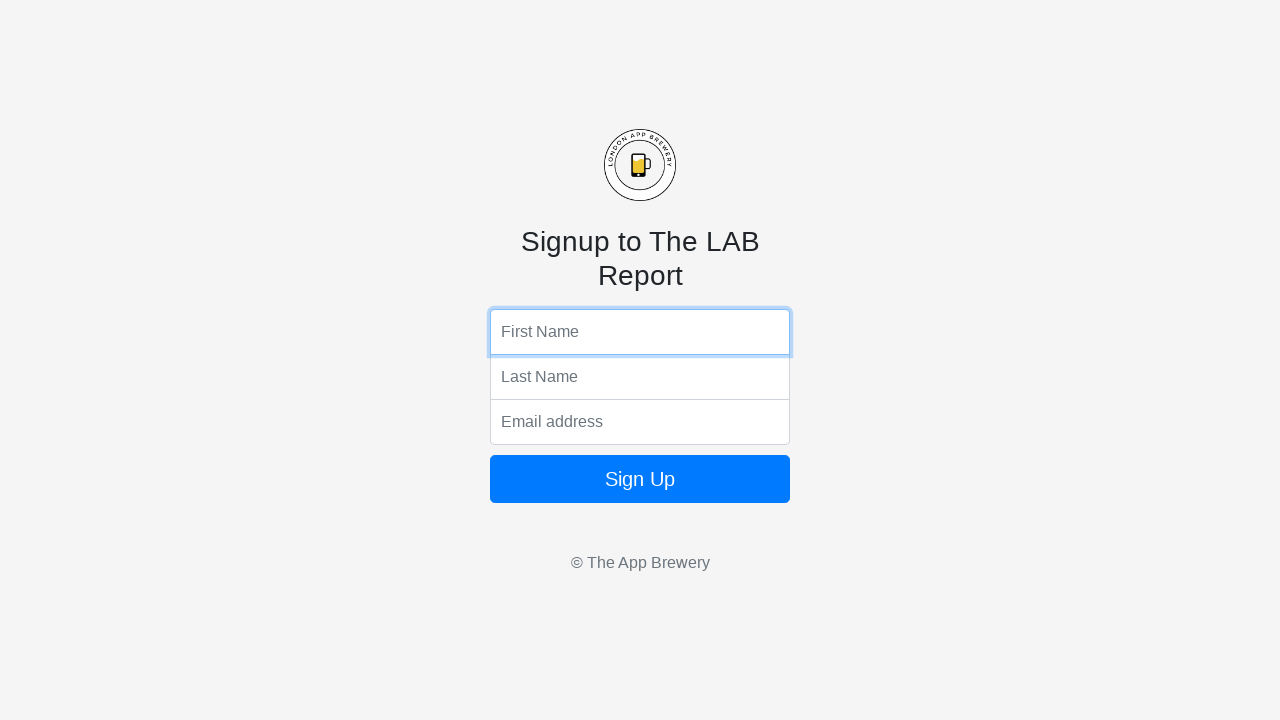

Navigated to form page at http://secure-retreat-92358.herokuapp.com/
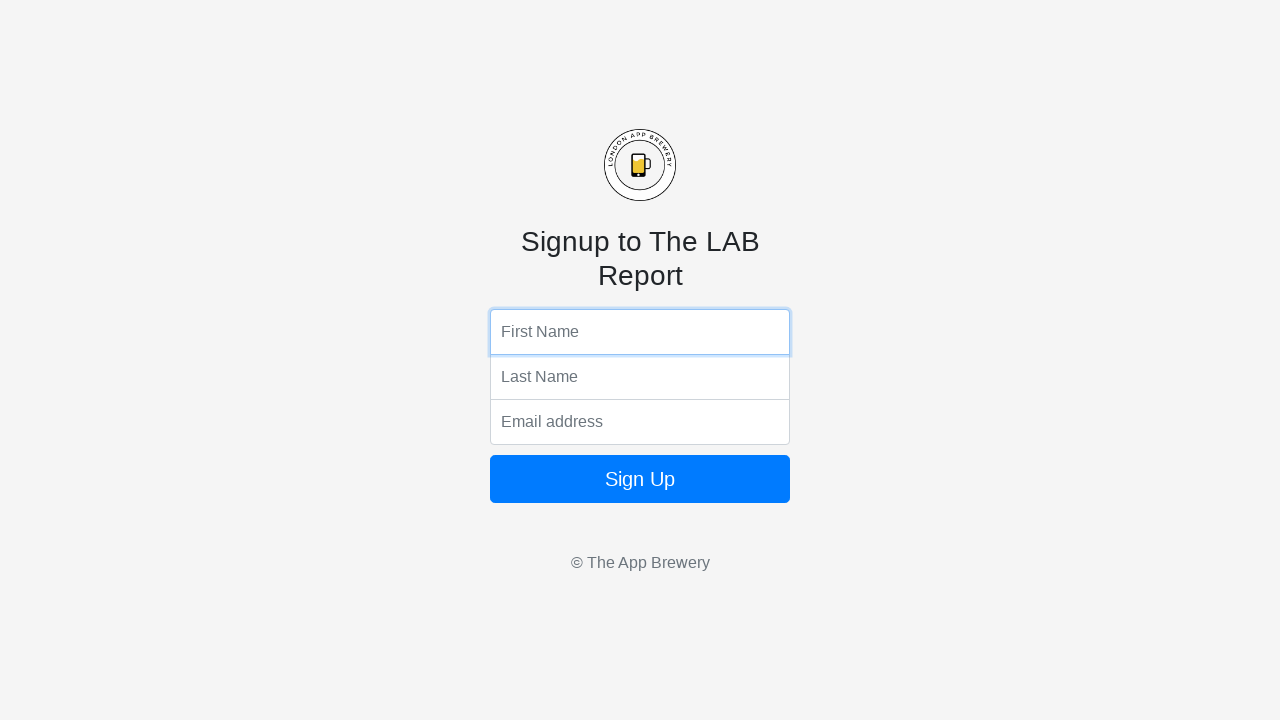

Filled first name field with 'Alonzo' on input[name='fName']
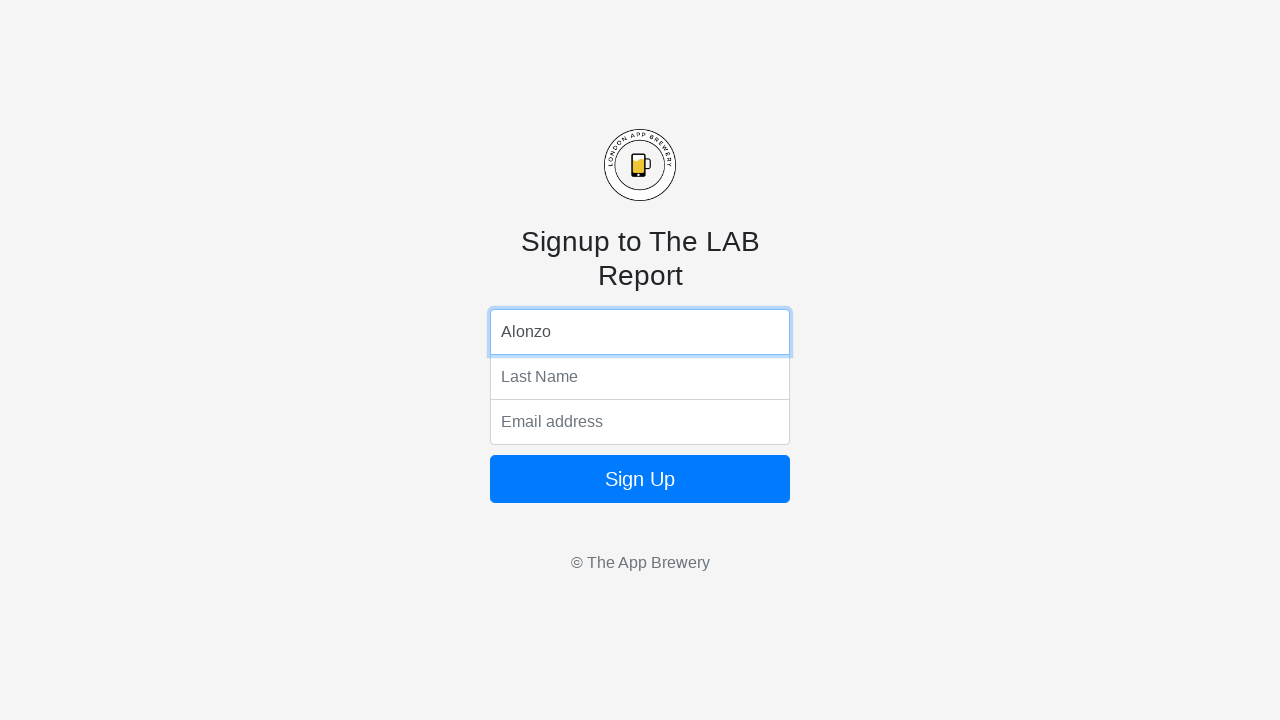

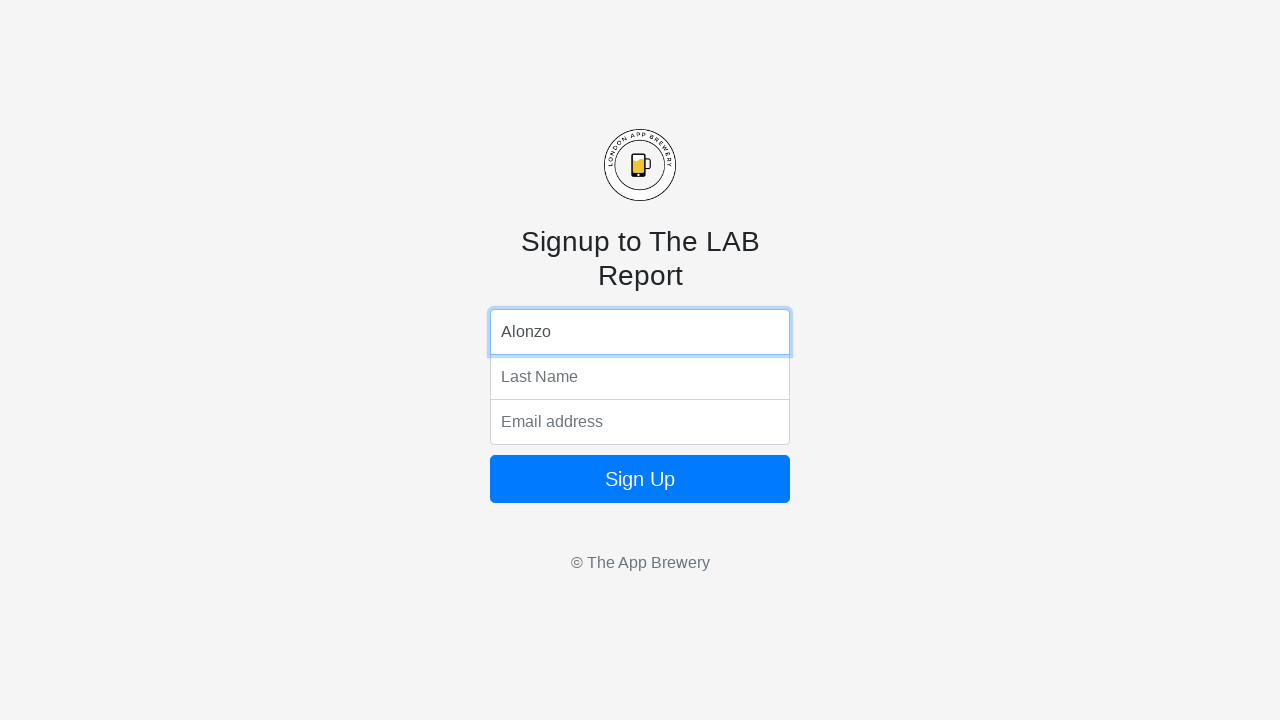